Navigates to the ShiningPanda Jenkins plugin page and verifies the presence of the plugin title

Starting URL: https://plugins.jenkins.io/shiningpanda

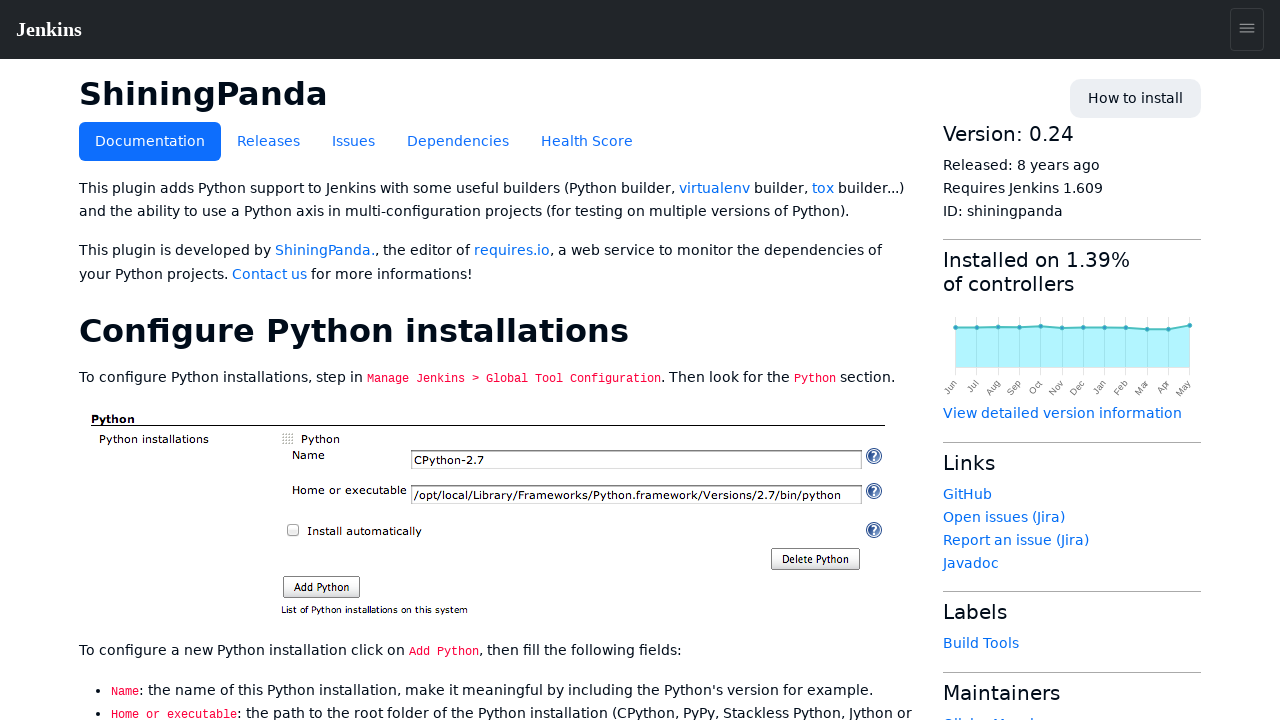

Navigated to ShiningPanda Jenkins plugin page
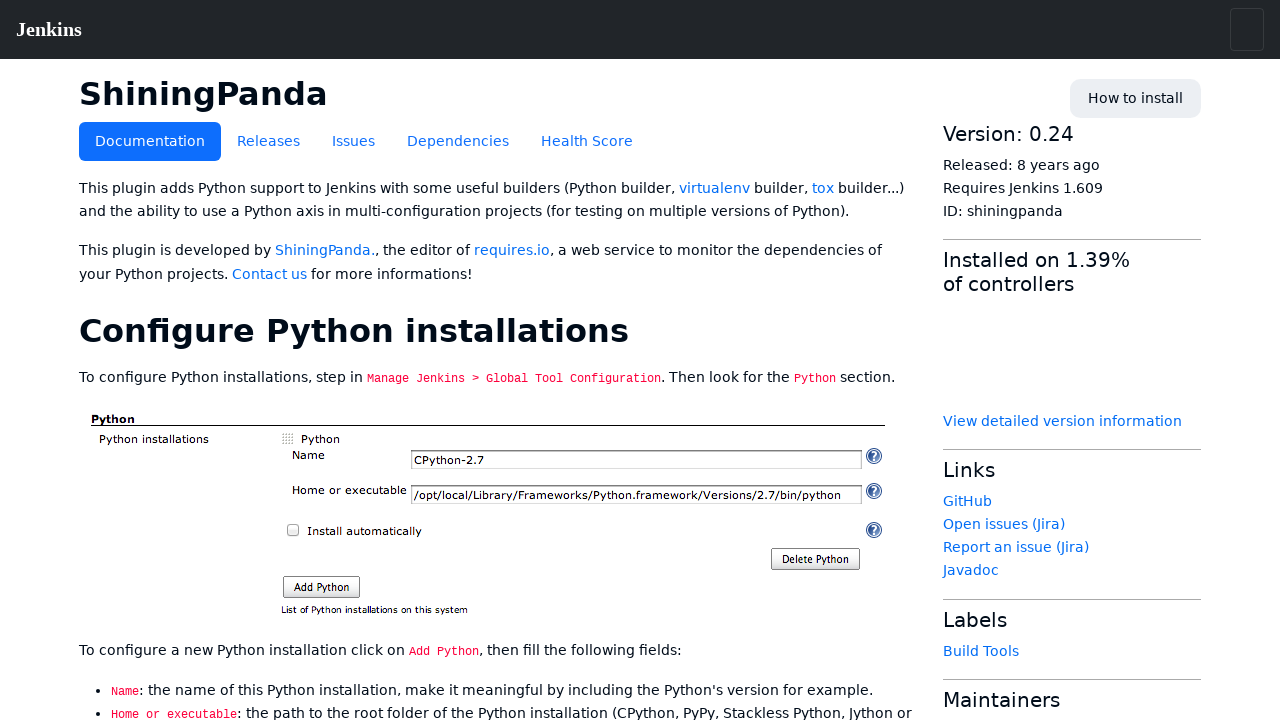

Waited for plugin title element to load
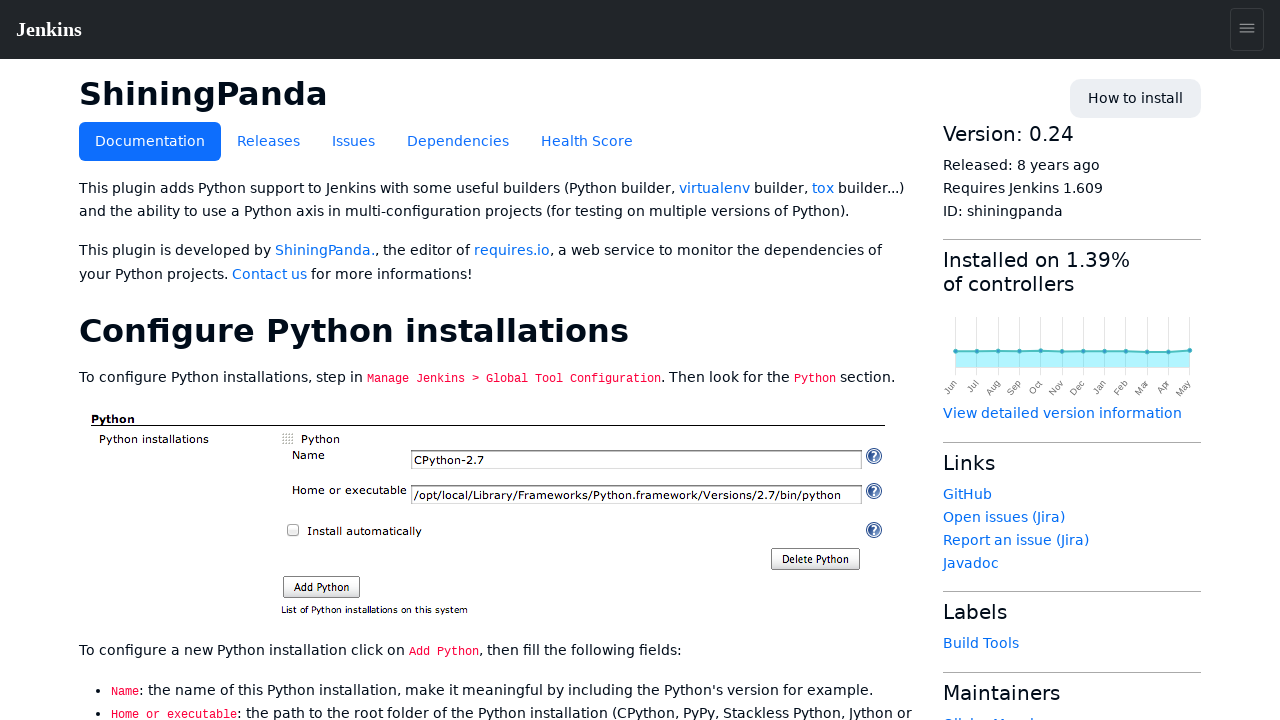

Located the plugin title element
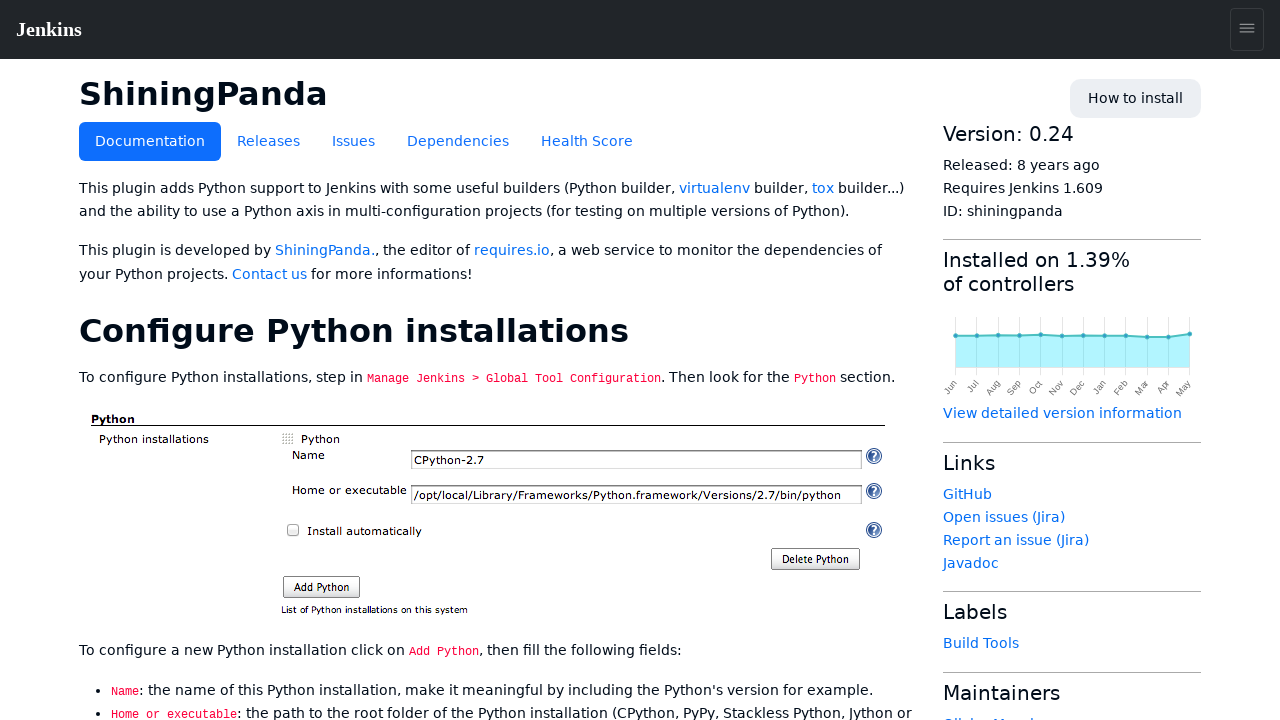

Verified that the plugin title is visible
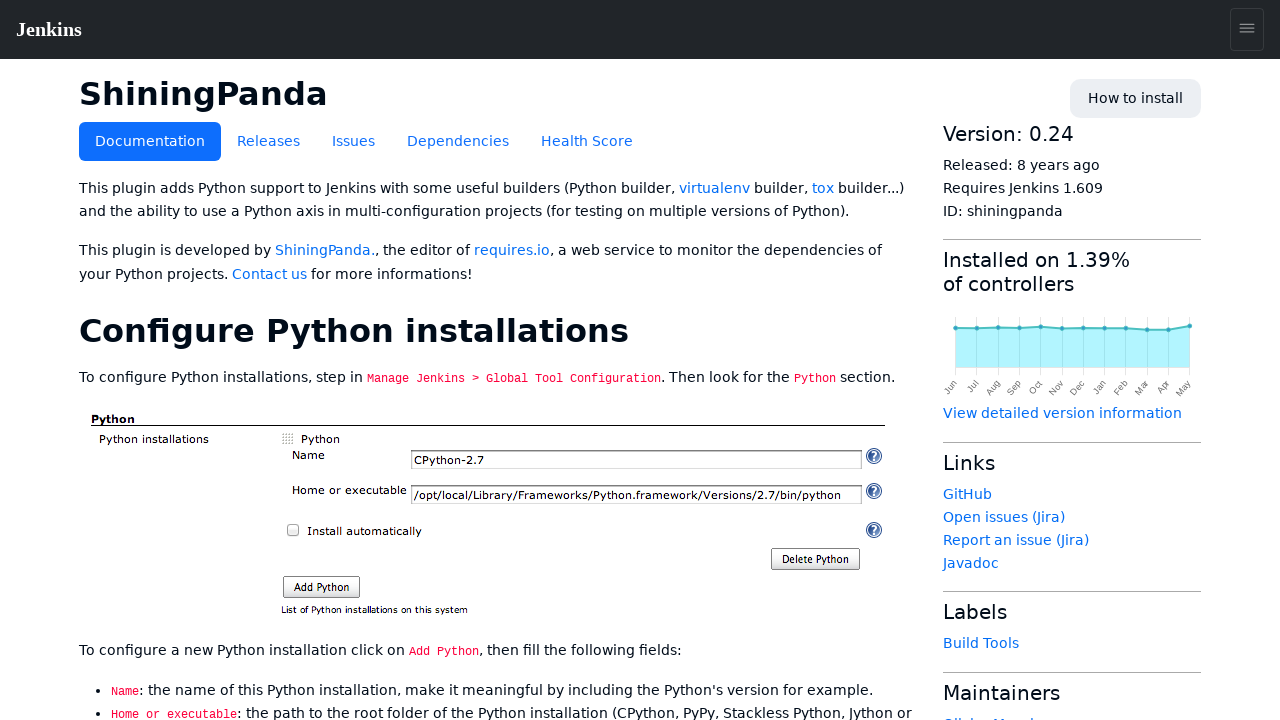

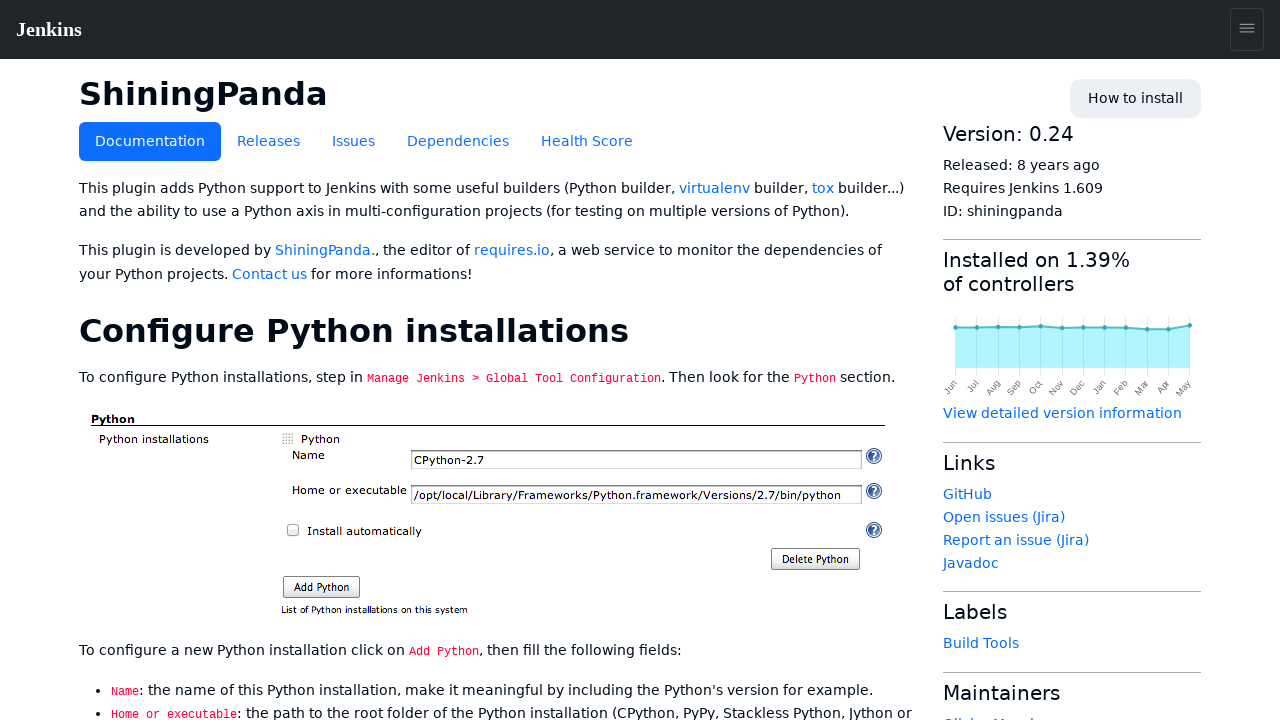